Tests page scrolling functionality by scrolling to the bottom of the page and then back to the top

Starting URL: https://jqueryui.com/datepicker/

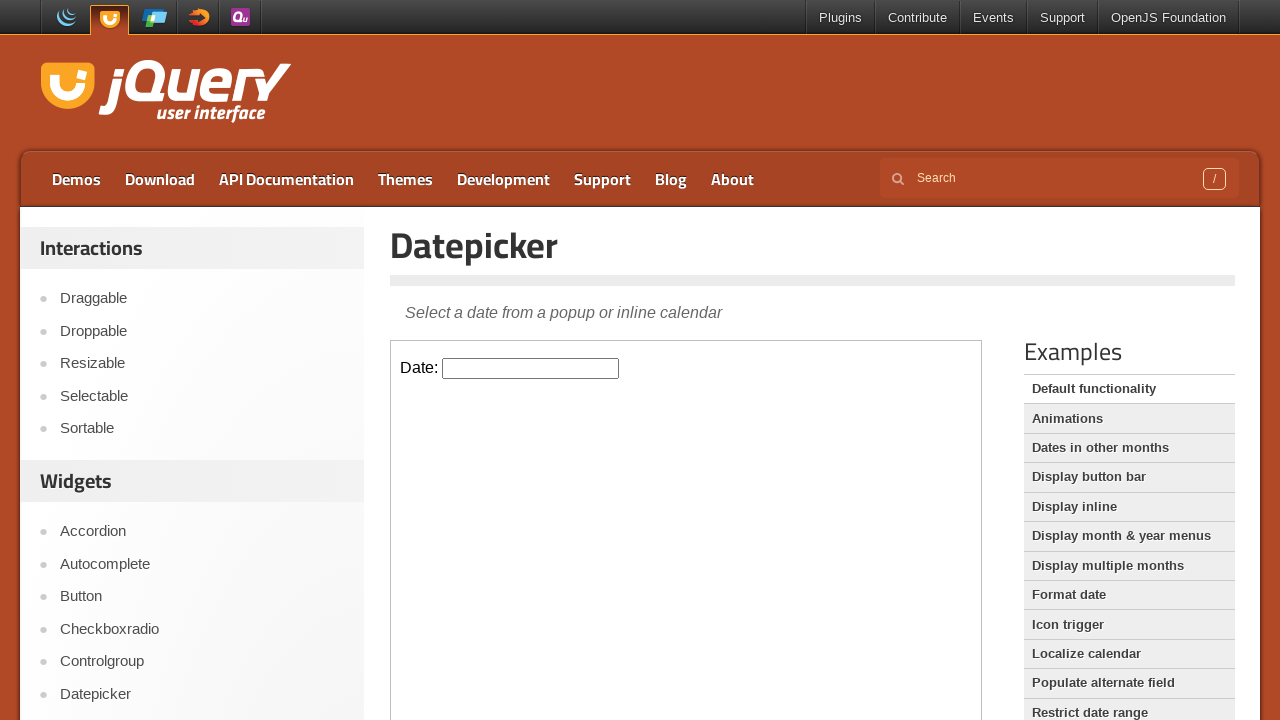

Scrolled to the bottom of the page
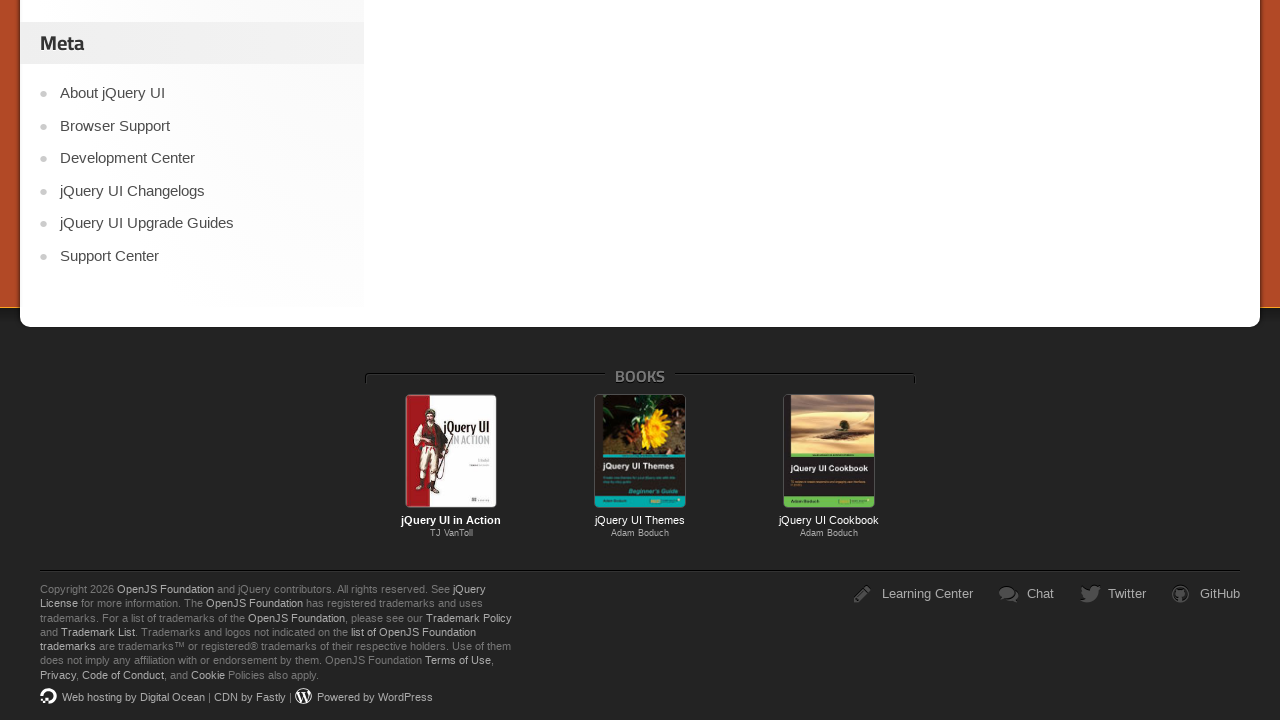

Retrieved scroll position at bottom of page
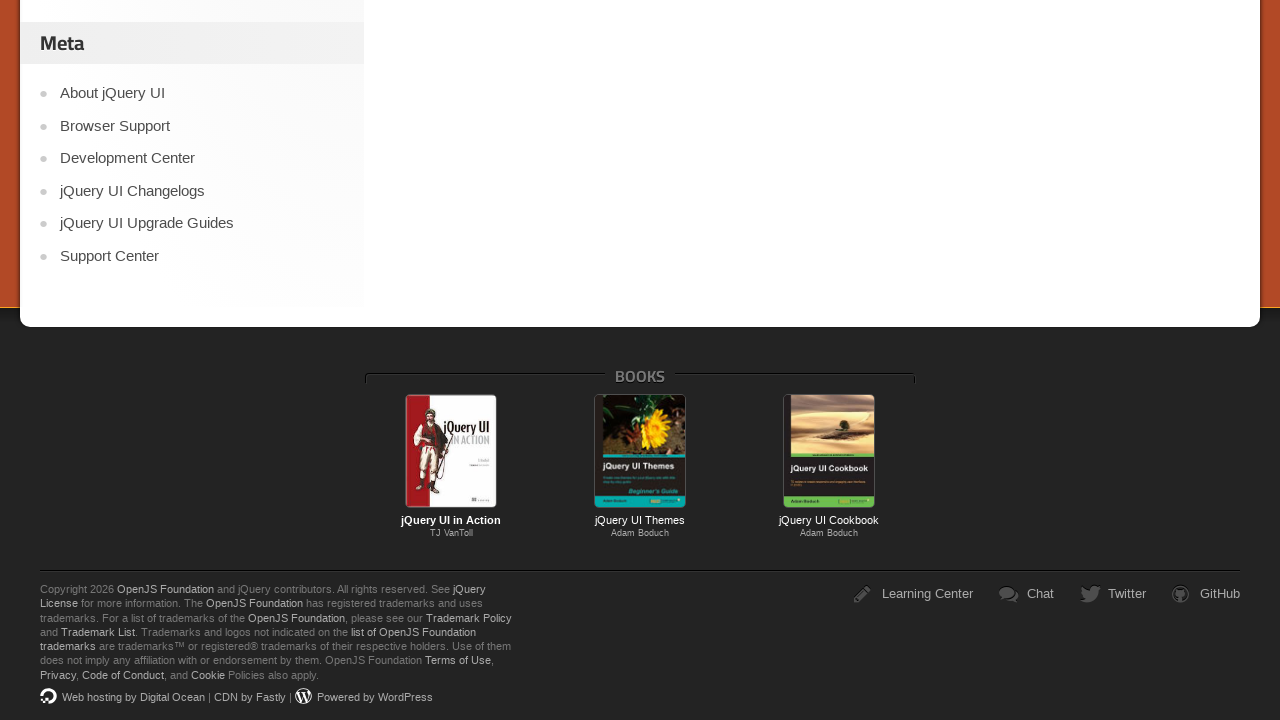

Scrolled back to the top of the page
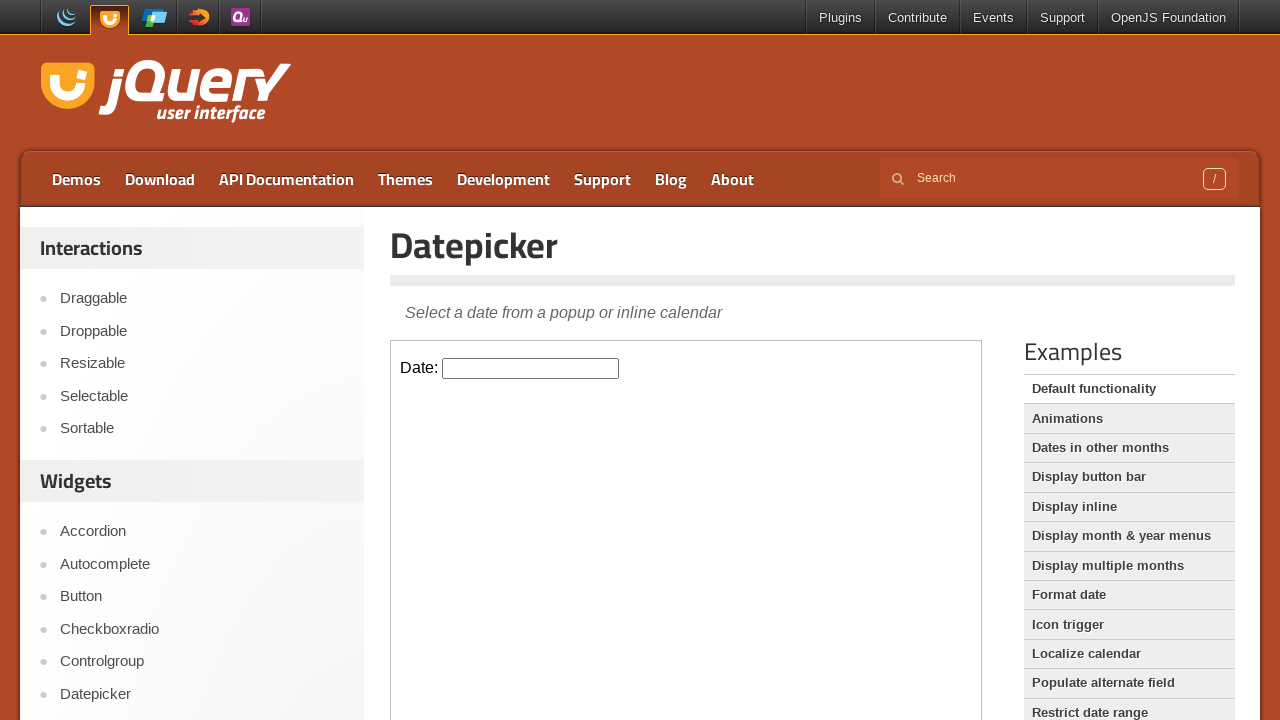

Retrieved scroll position at top of page
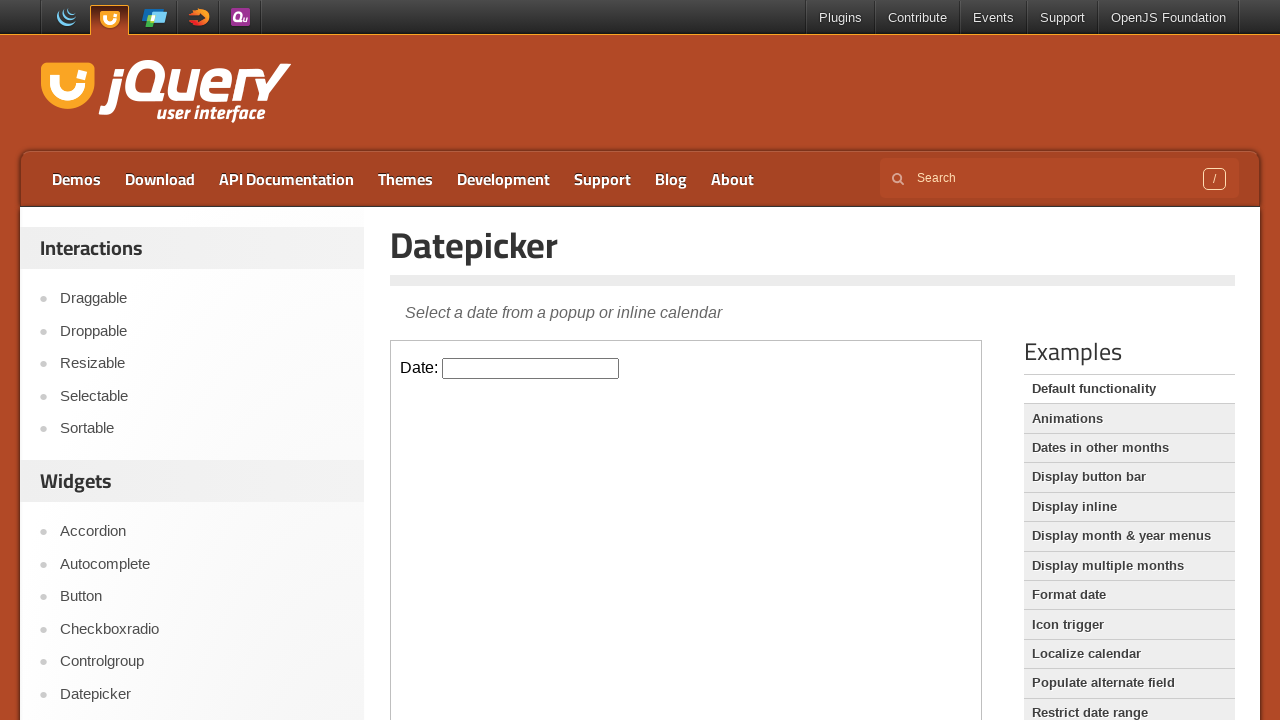

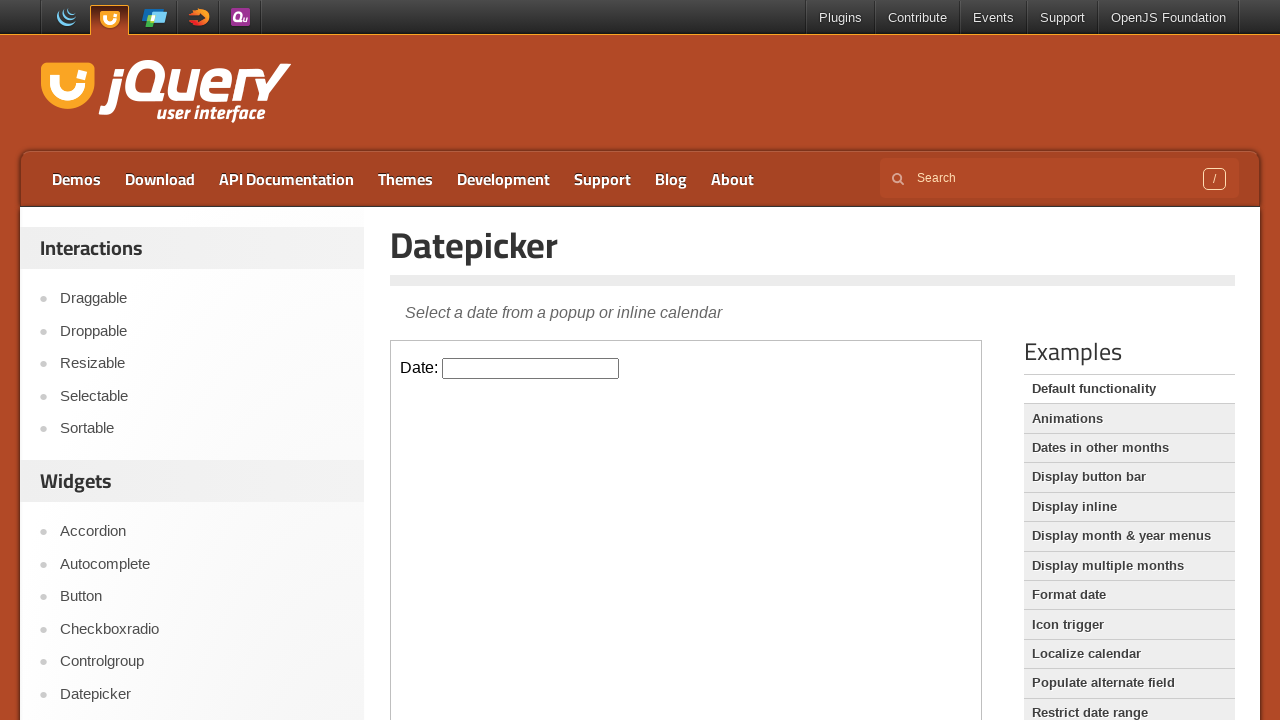